Tests adding specific vegetables to cart by iterating through product list and clicking "Add to cart" for items matching a predefined list (Cucumber, Brocolli, Beetroot)

Starting URL: https://rahulshettyacademy.com/seleniumPractise/

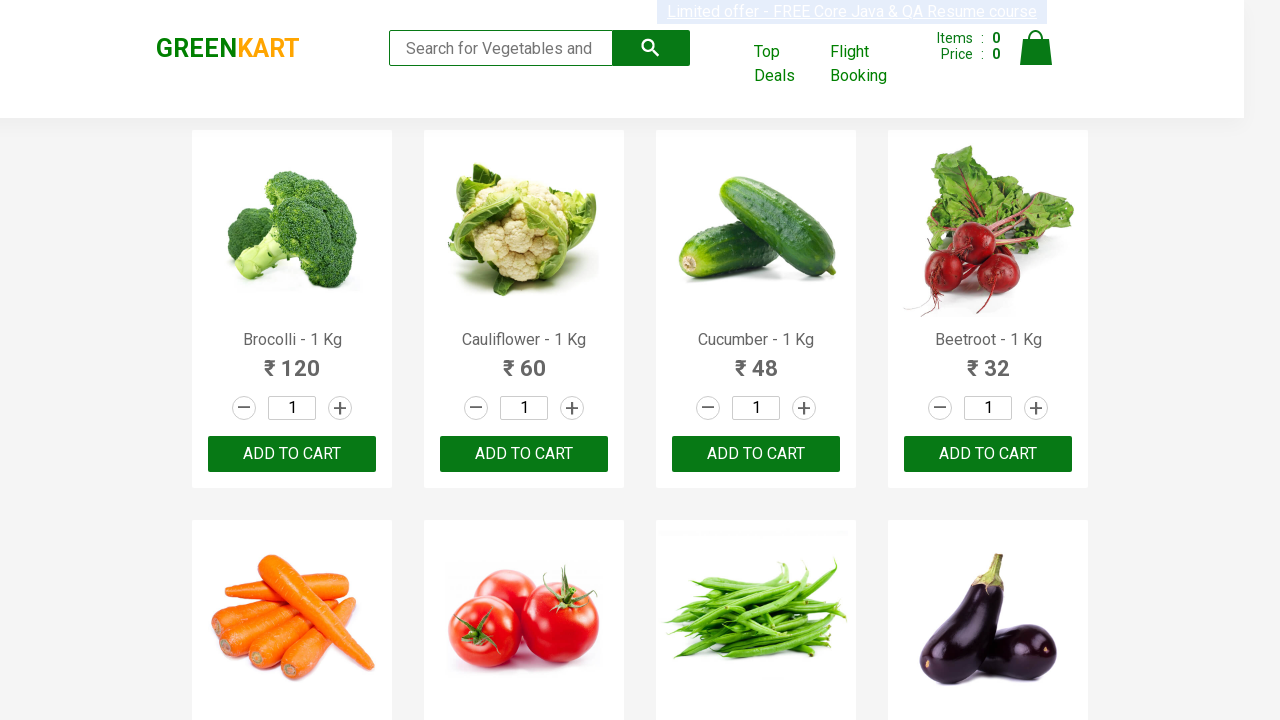

Waited for product names to load
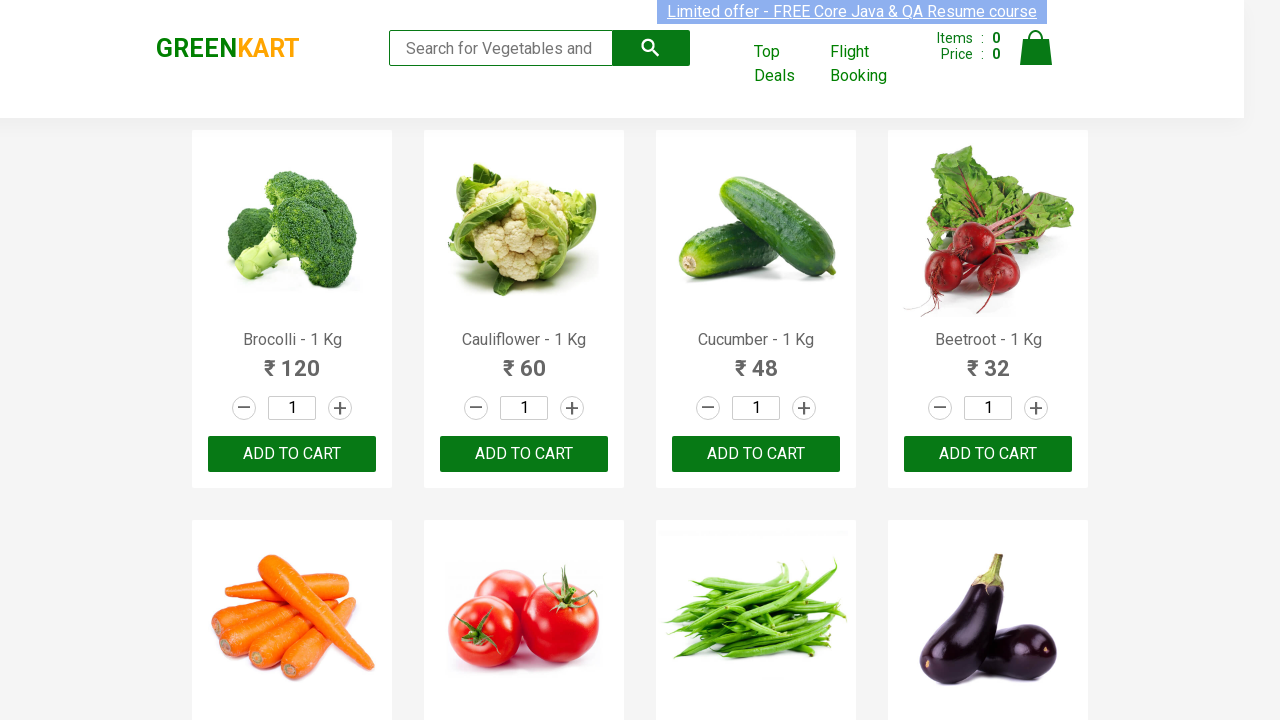

Retrieved all product elements from the page
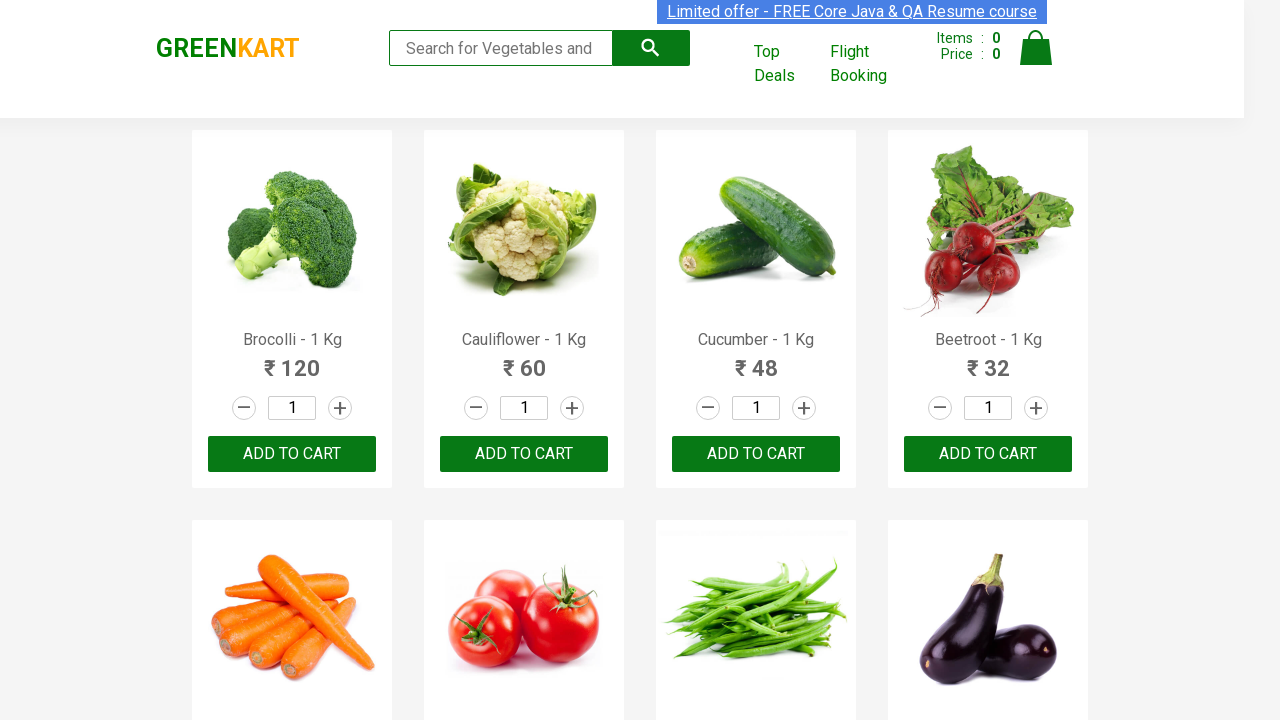

Read product name: Brocolli - 1 Kg
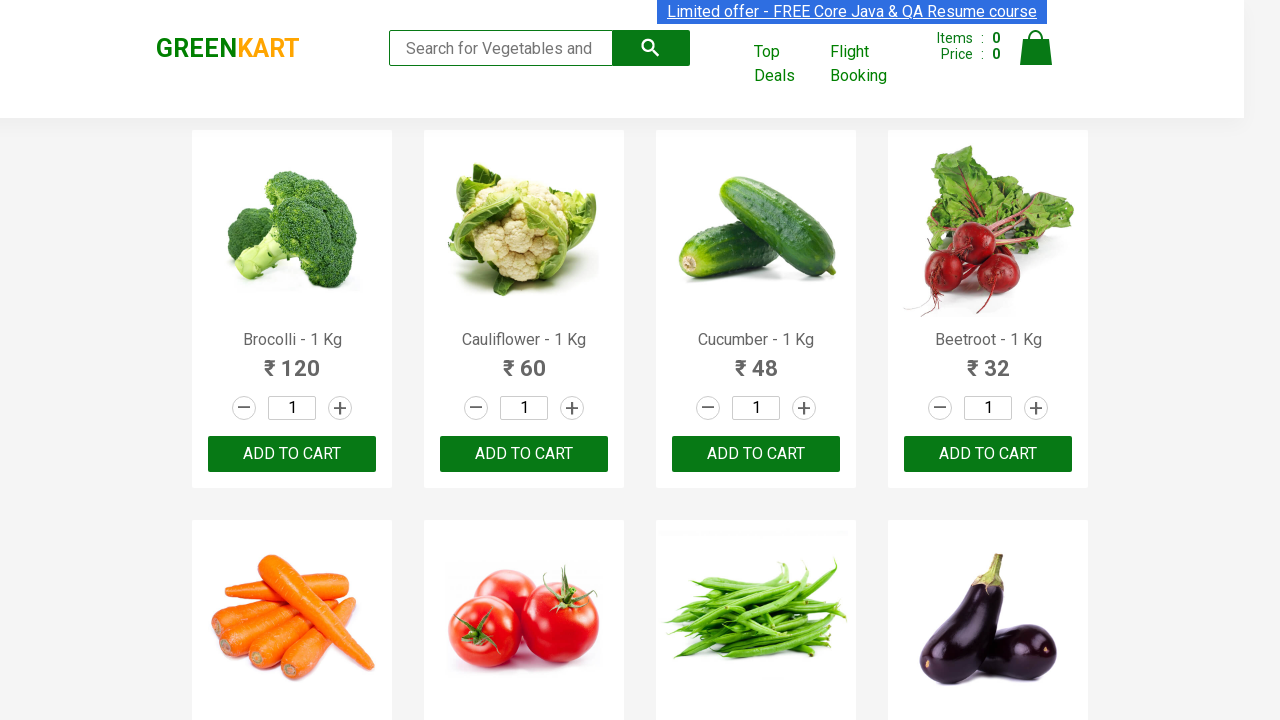

Read product name: Cauliflower - 1 Kg
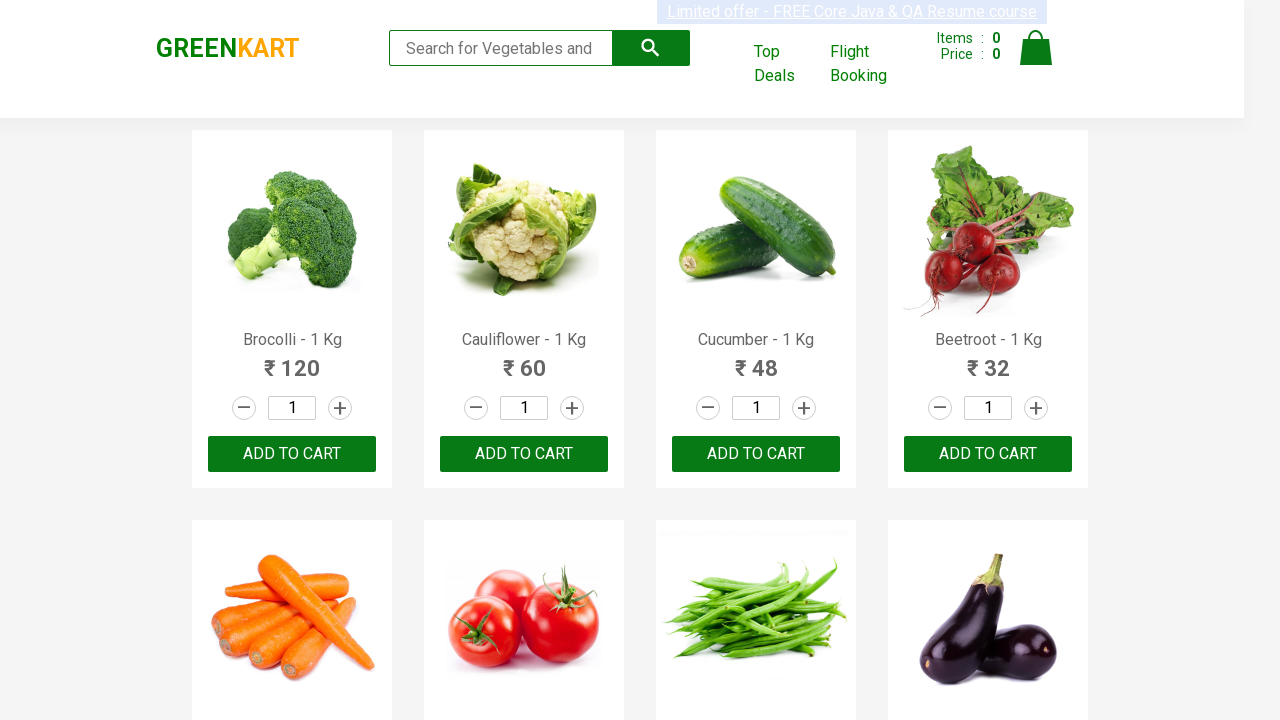

Read product name: Cucumber - 1 Kg
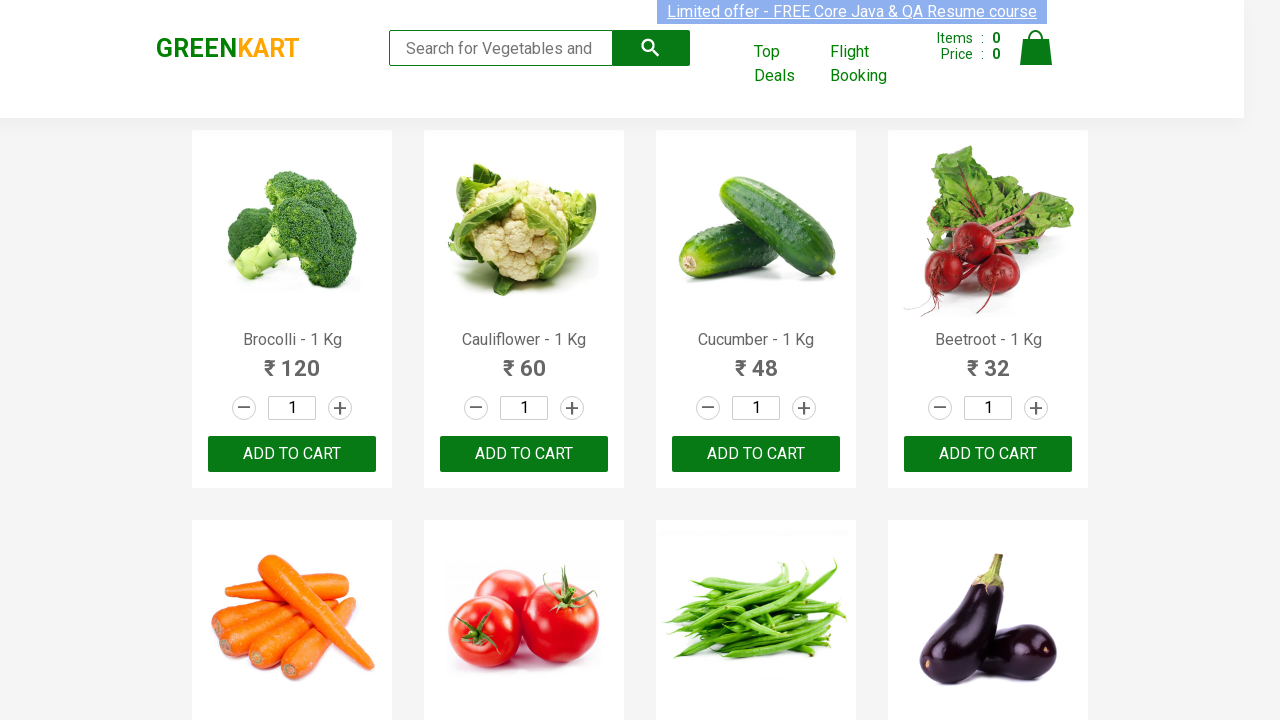

Read product name: Beetroot - 1 Kg
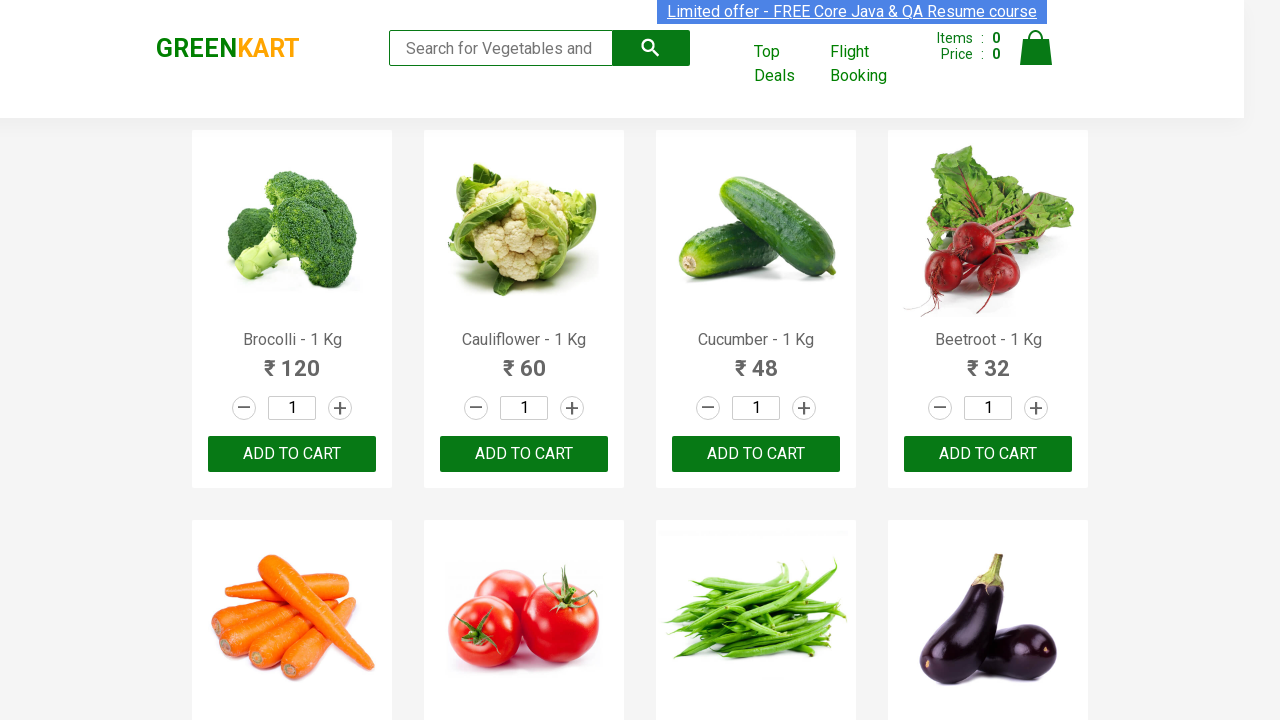

Read product name: Carrot - 1 Kg
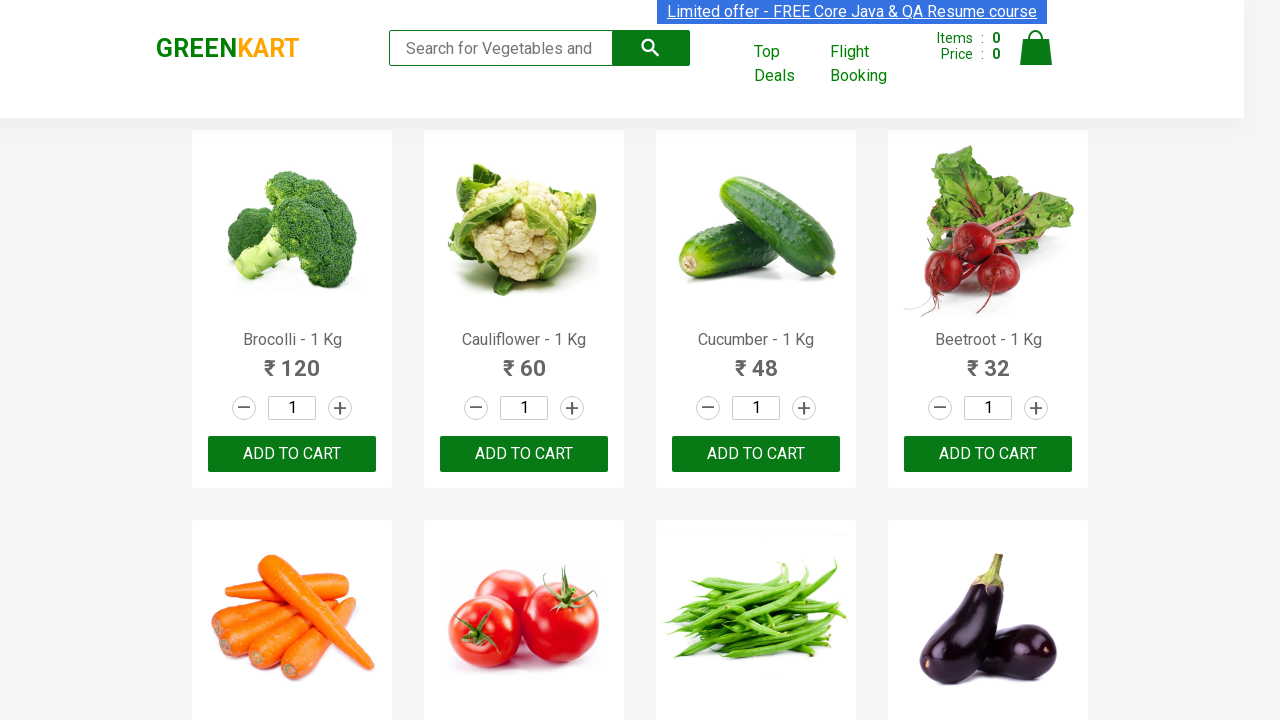

Read product name: Tomato - 1 Kg
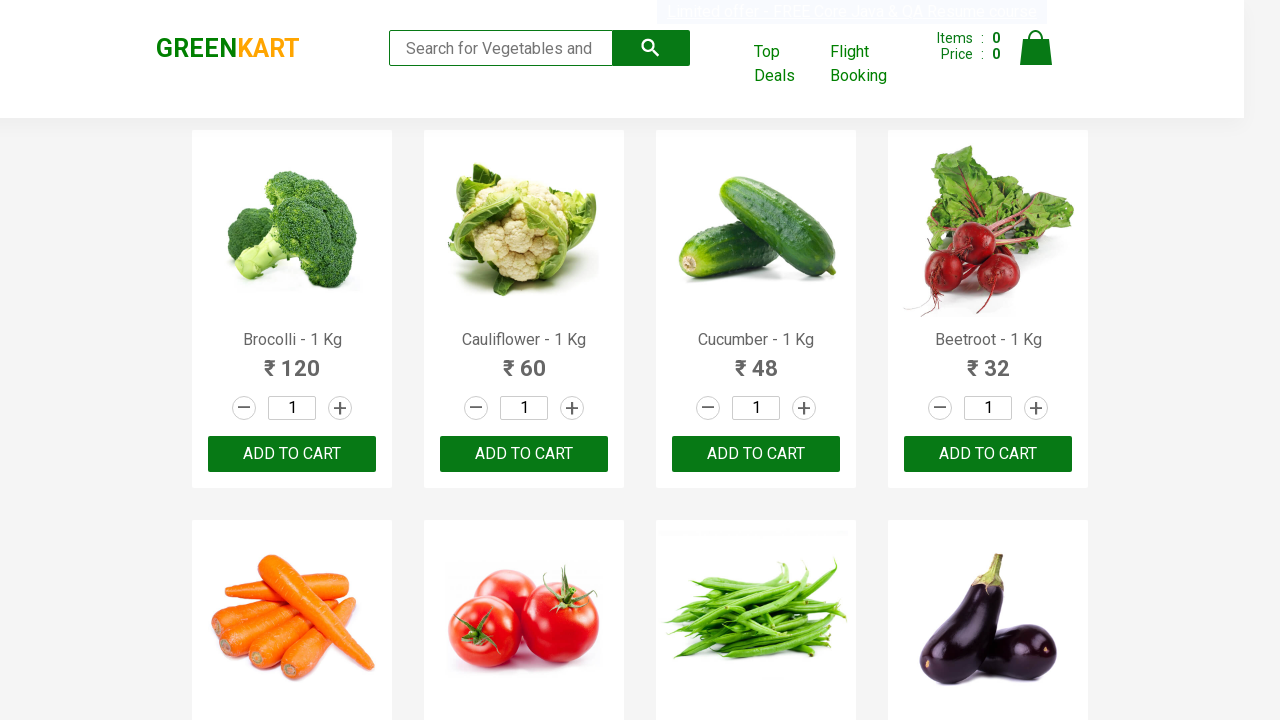

Read product name: Beans - 1 Kg
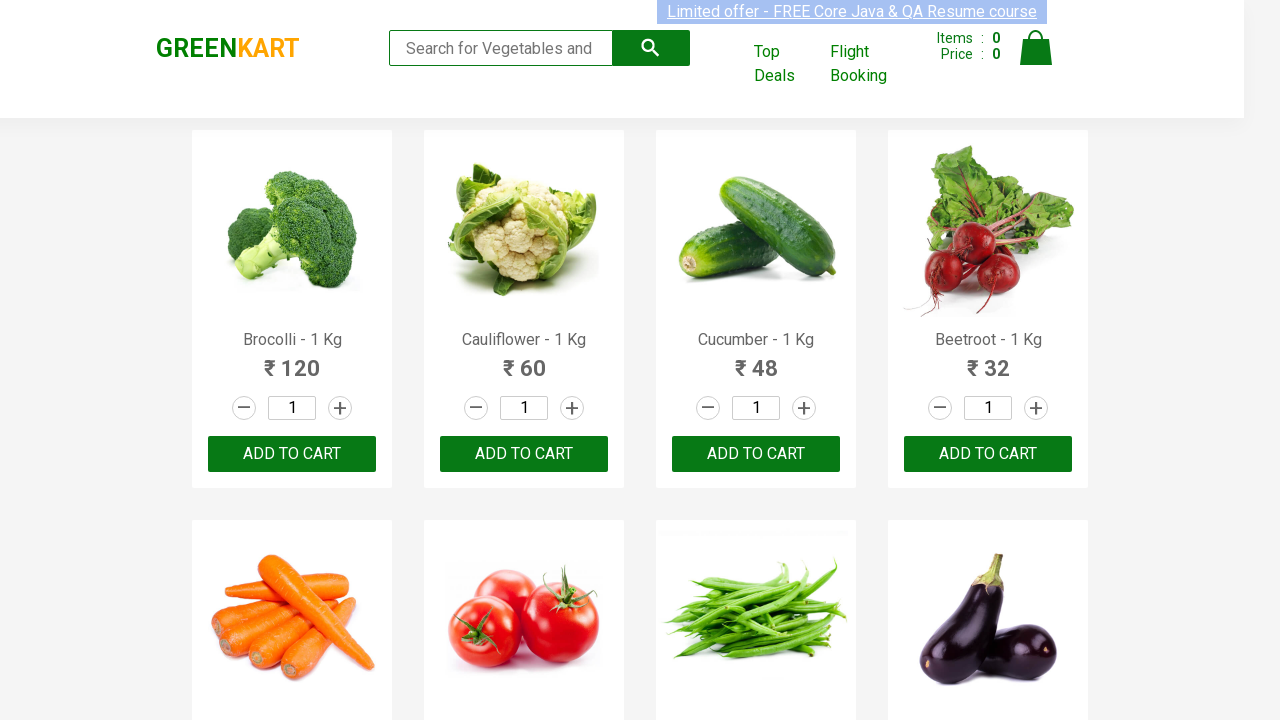

Read product name: Brinjal - 1 Kg
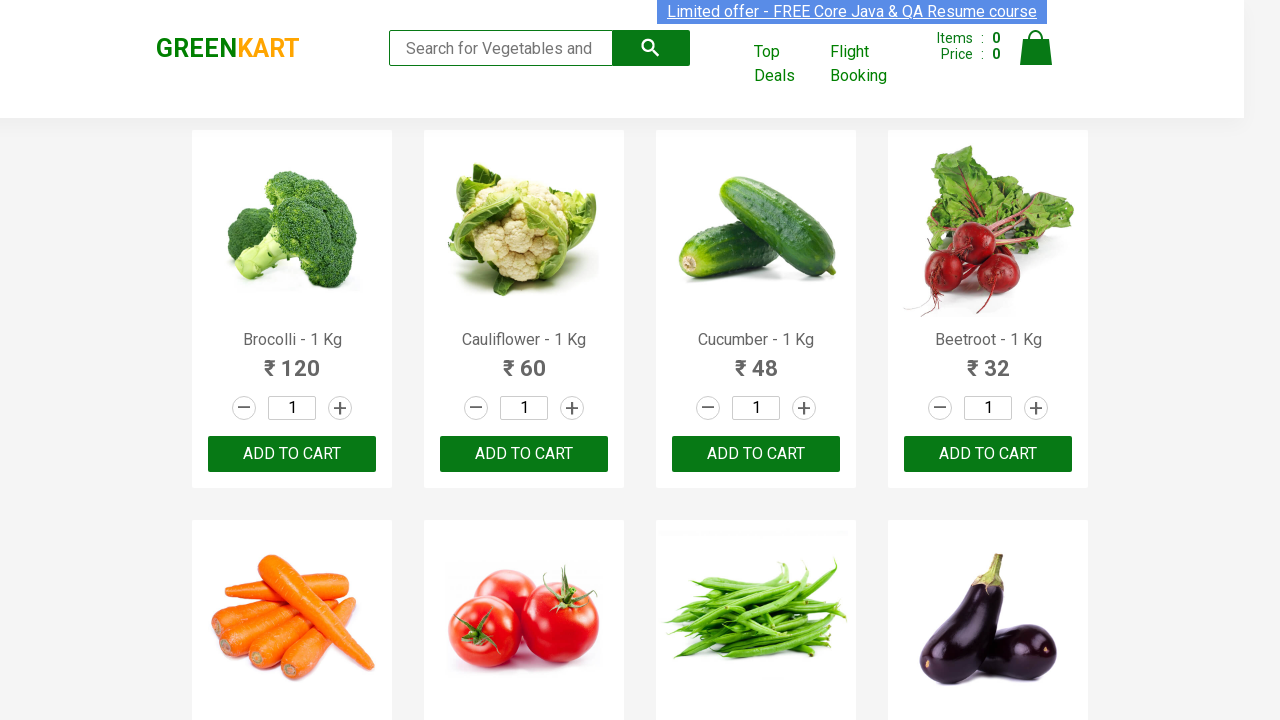

Read product name: Capsicum
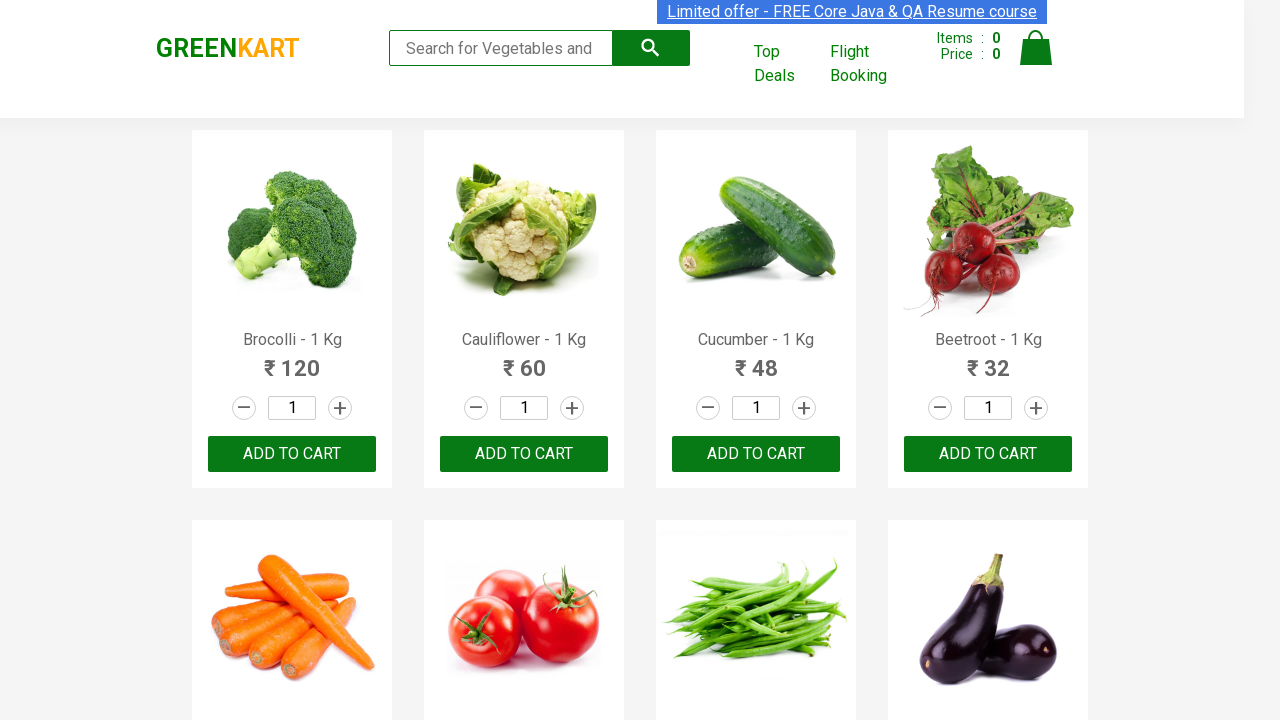

Read product name: Mushroom - 1 Kg
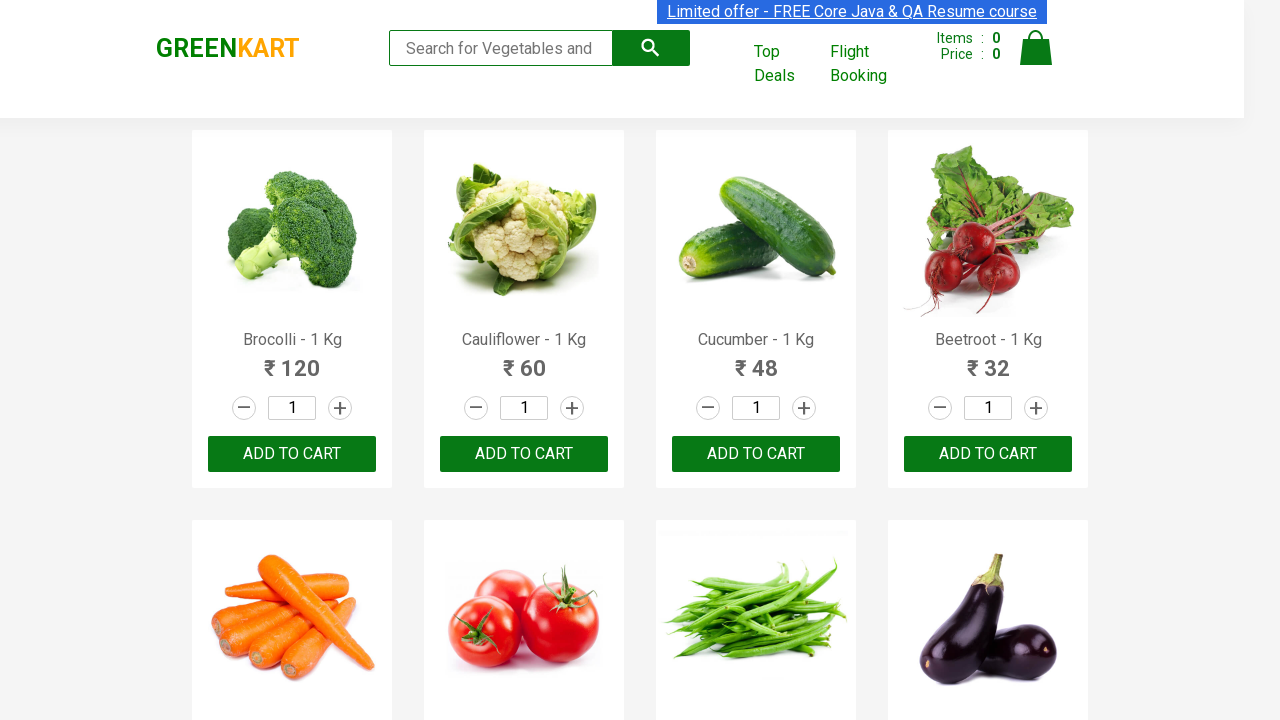

Read product name: Potato - 1 Kg
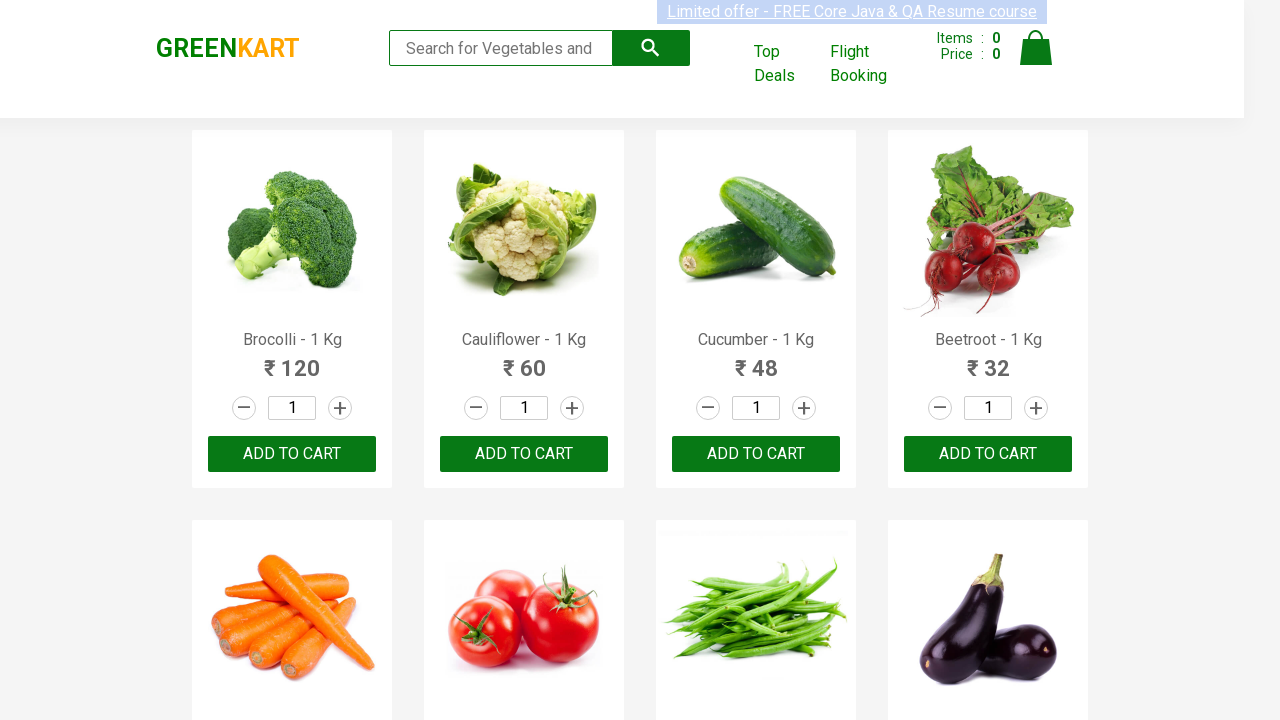

Read product name: Pumpkin - 1 Kg
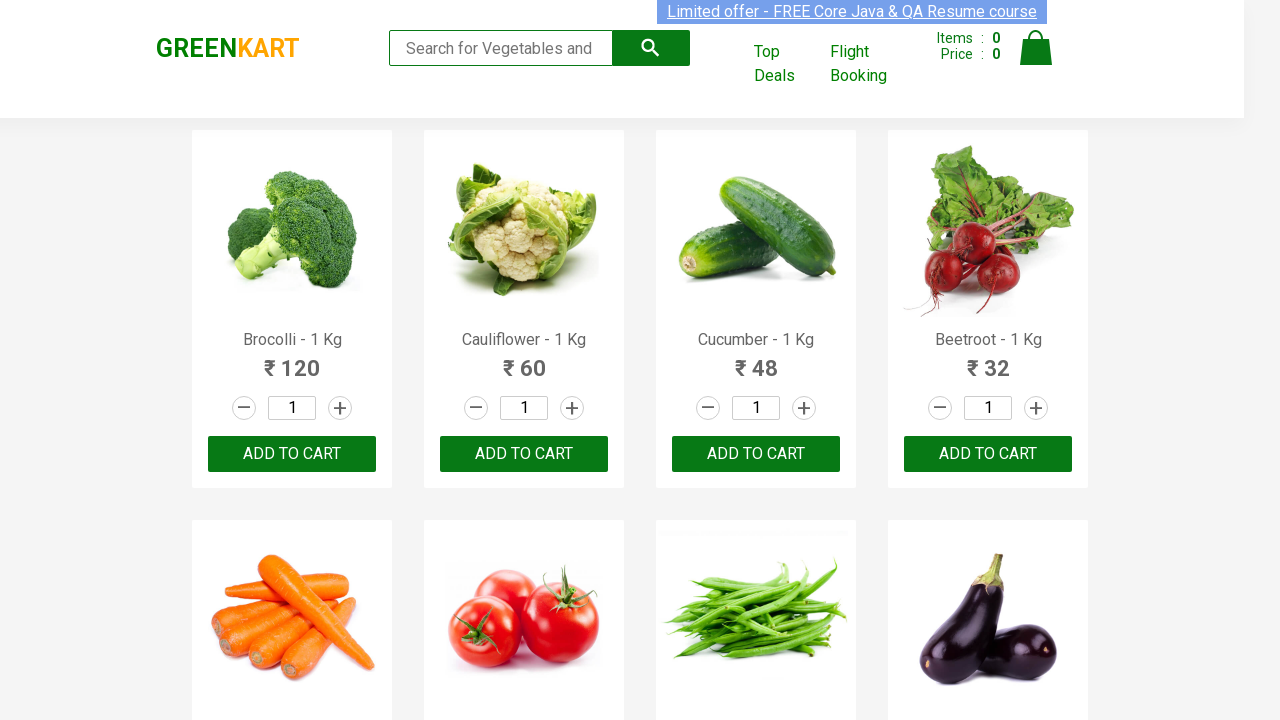

Read product name: Corn - 1 Kg
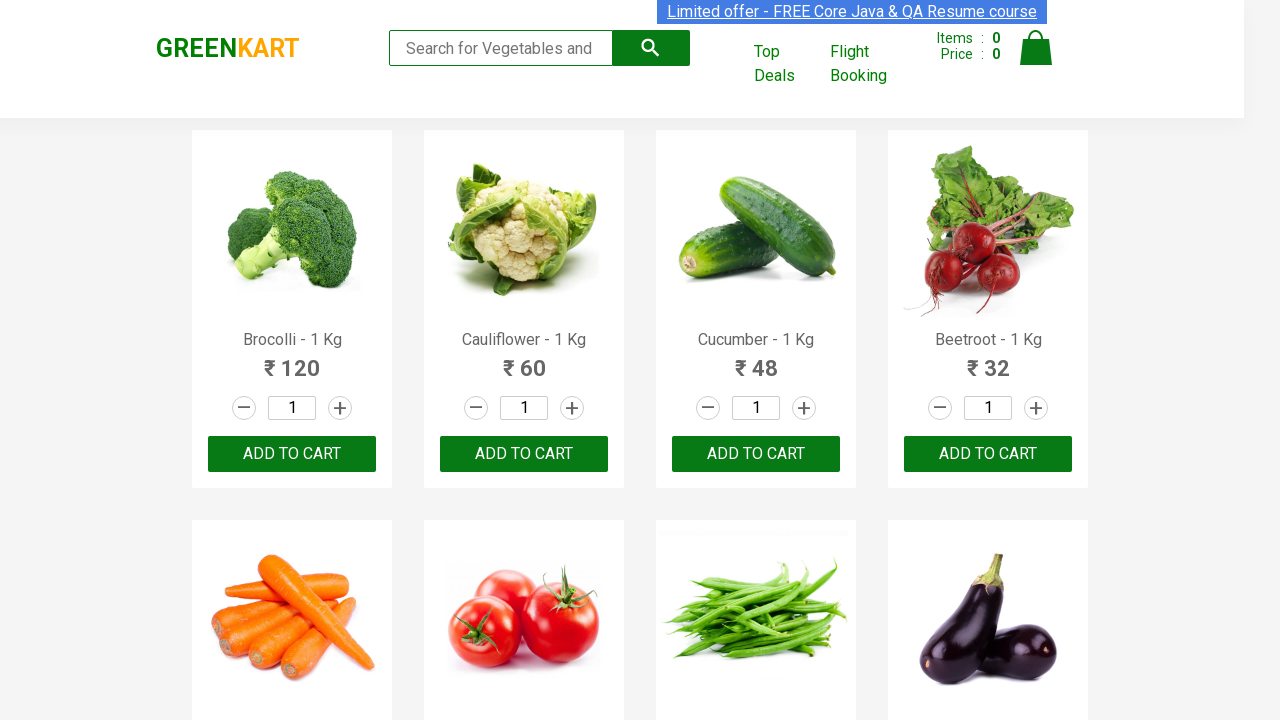

Read product name: Onion - 1 Kg
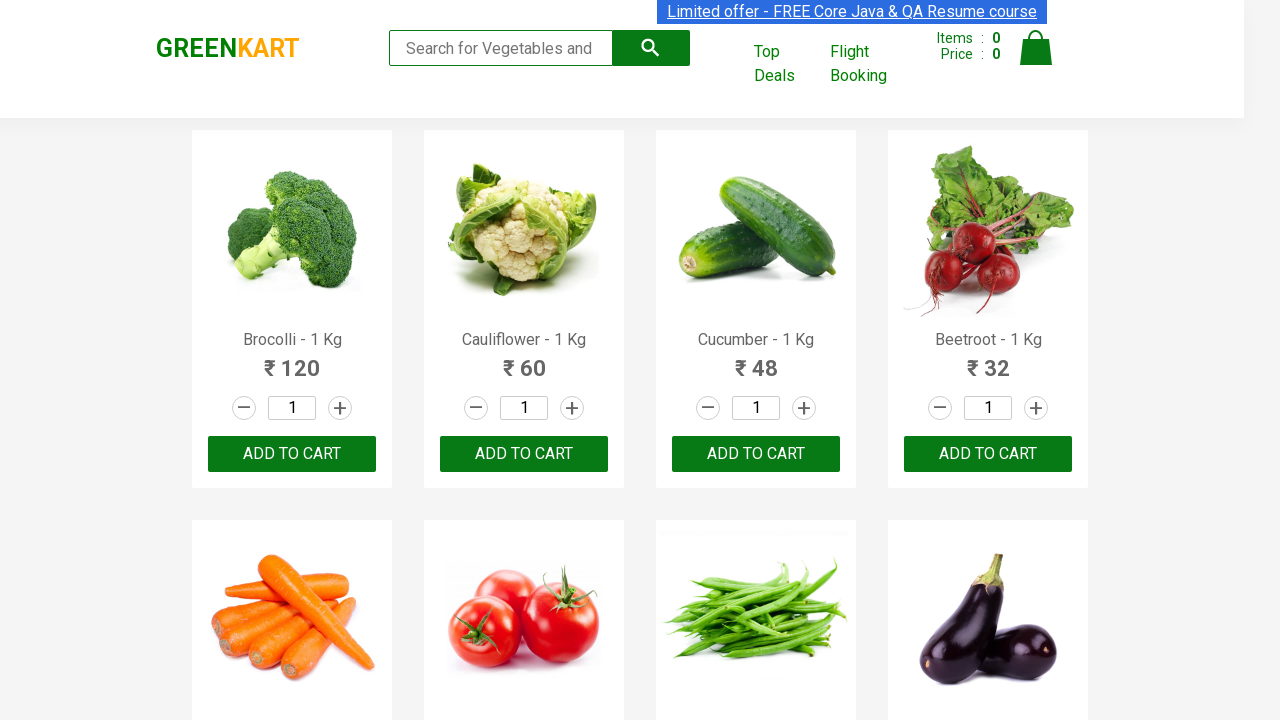

Read product name: Apple - 1 Kg
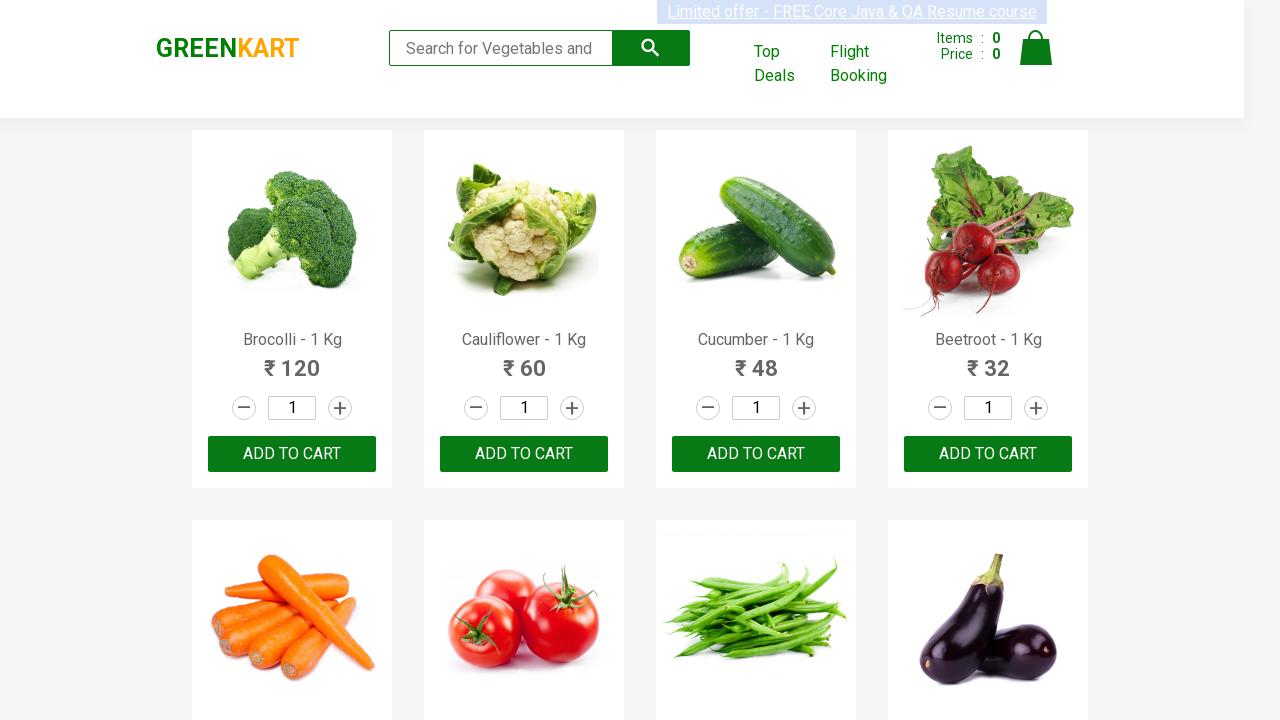

Read product name: Banana - 1 Kg
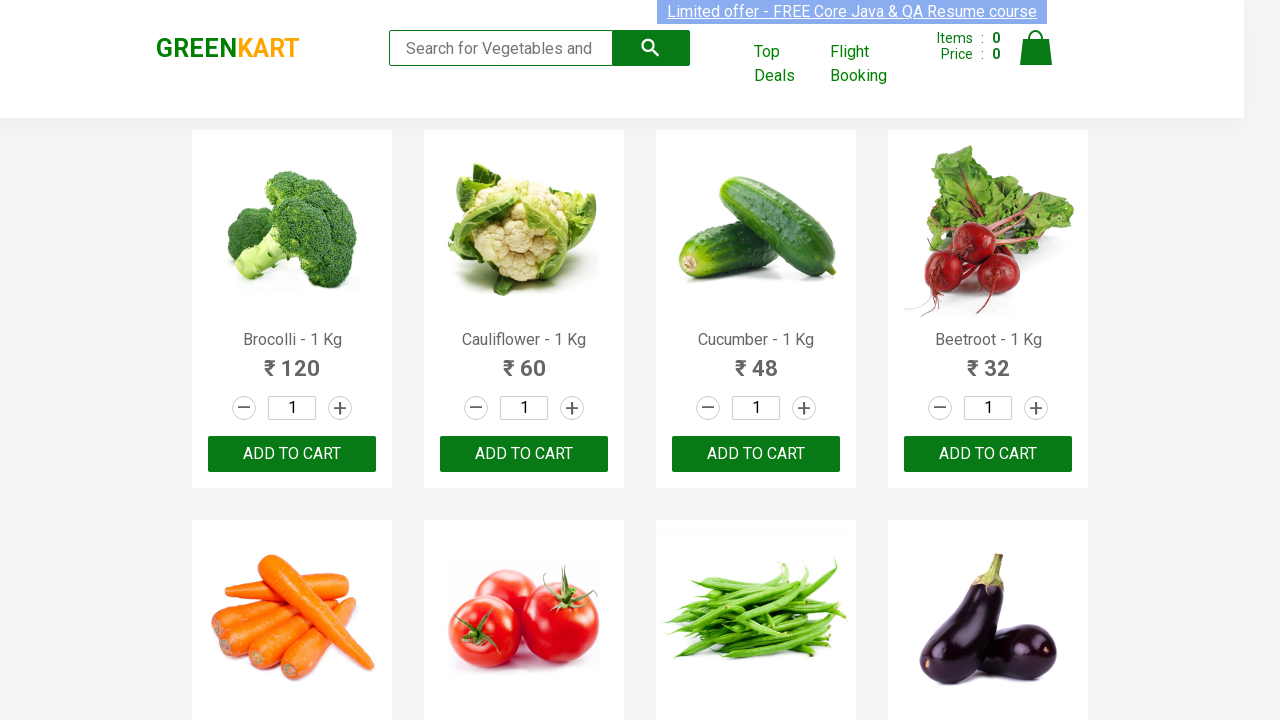

Read product name: Grapes - 1 Kg
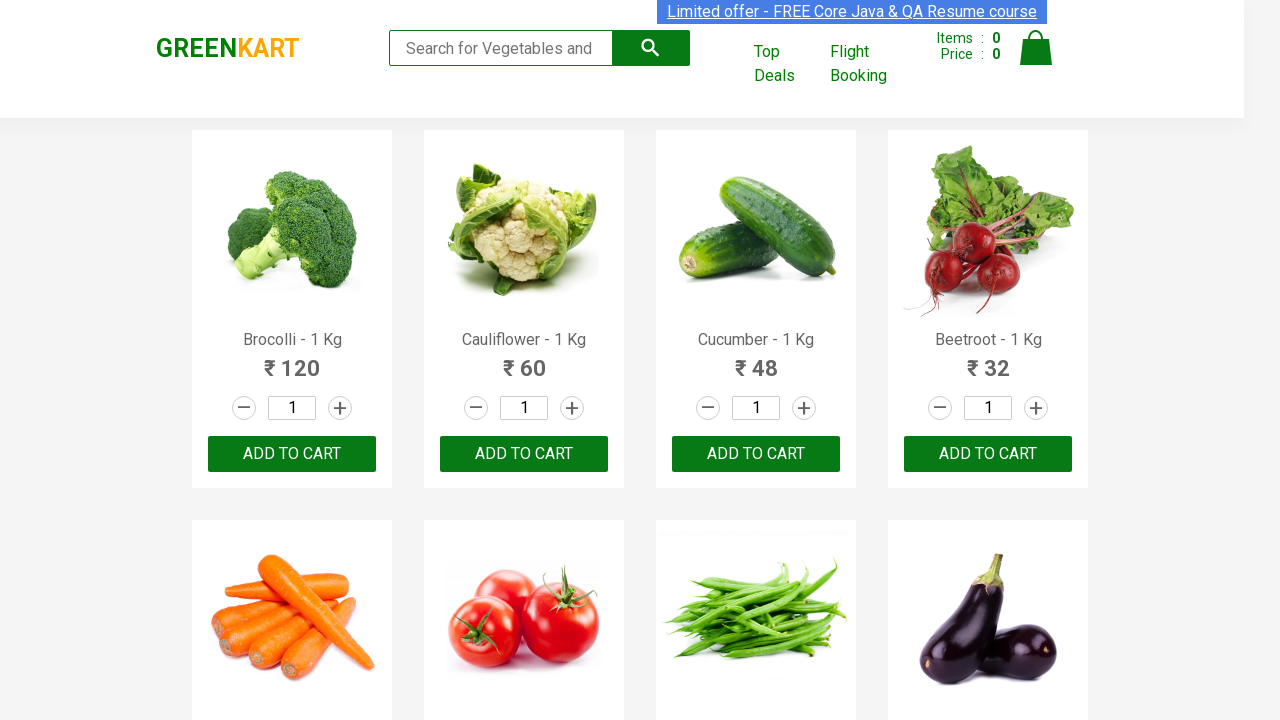

Read product name: Mango - 1 Kg
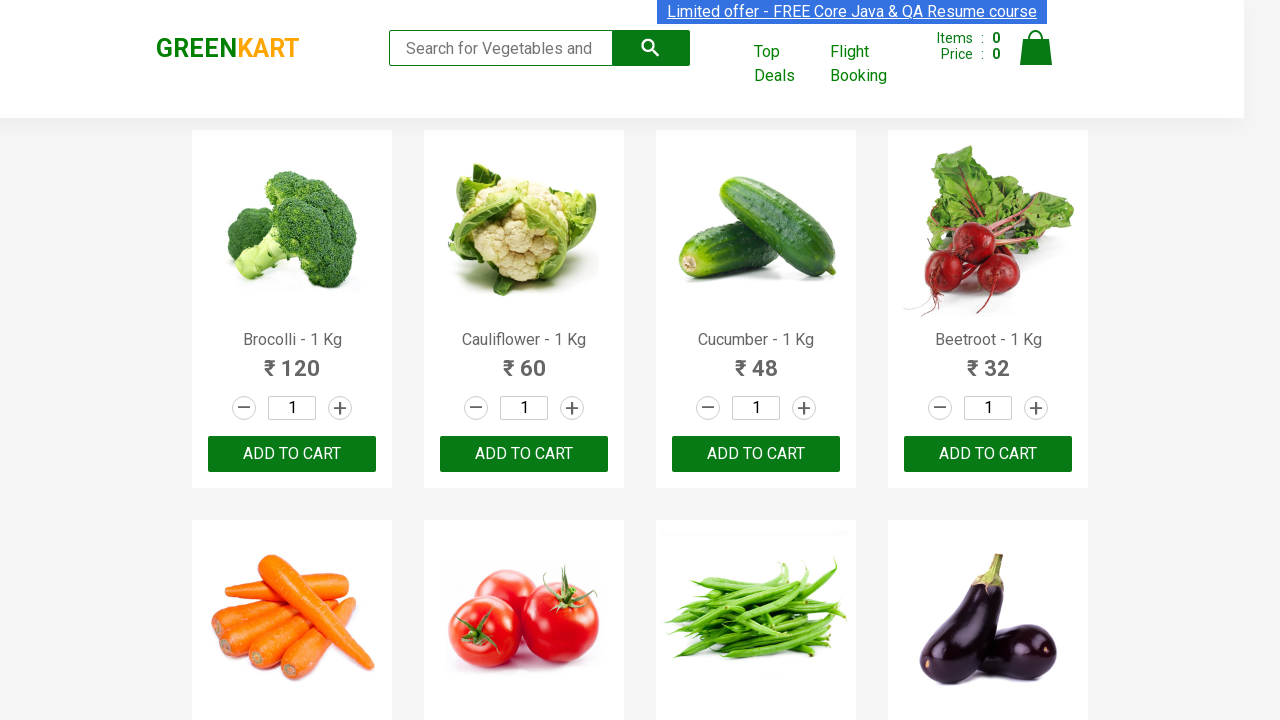

Read product name: Musk Melon - 1 Kg
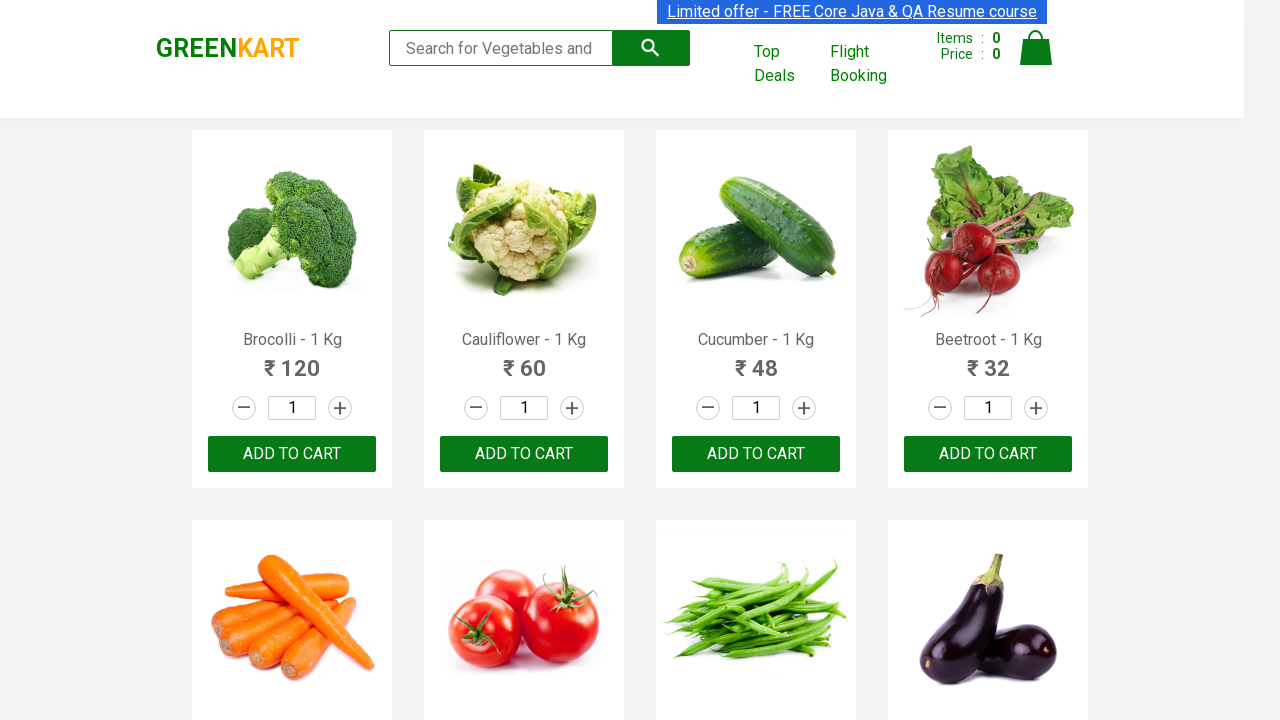

Read product name: Orange - 1 Kg
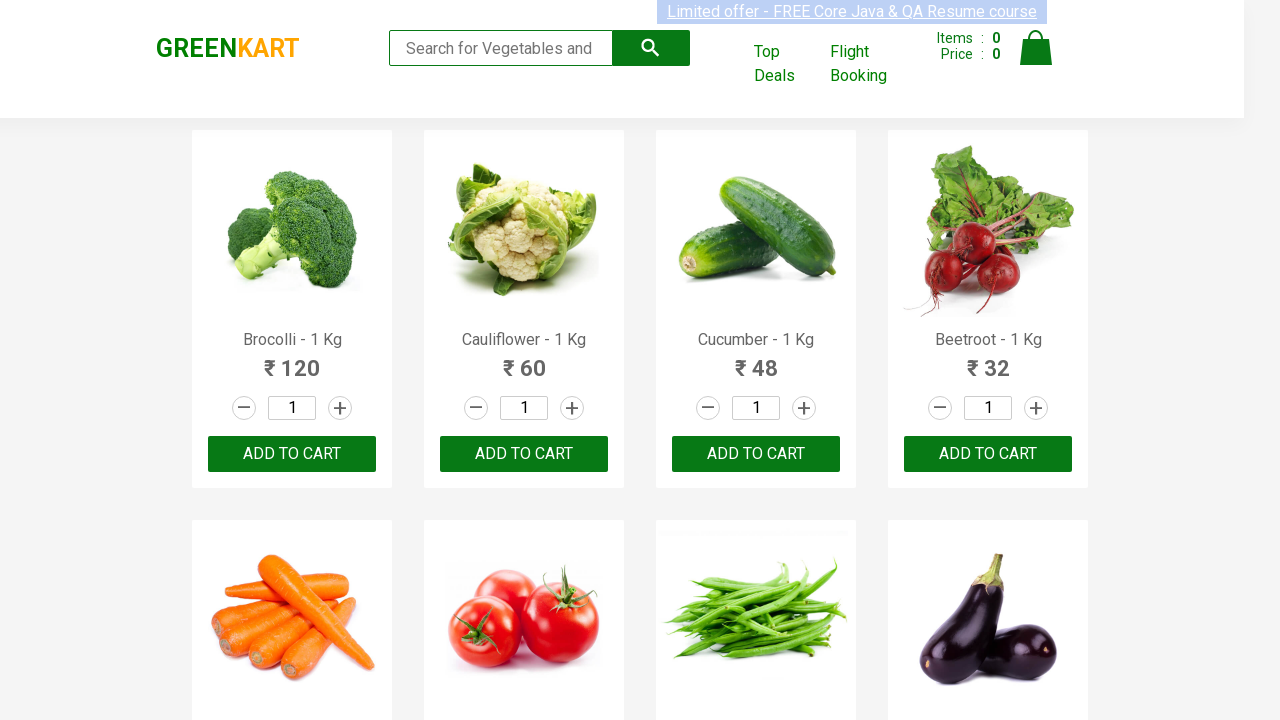

Read product name: Pears - 1 Kg
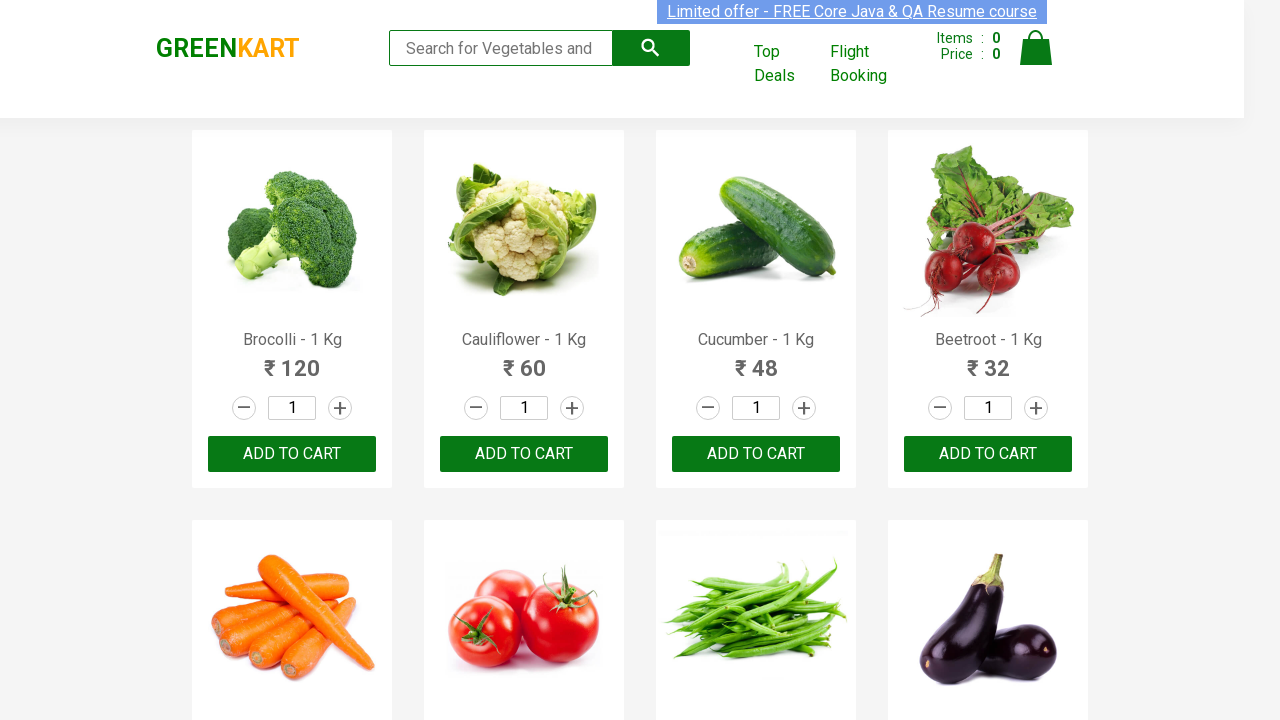

Read product name: Pomegranate - 1 Kg
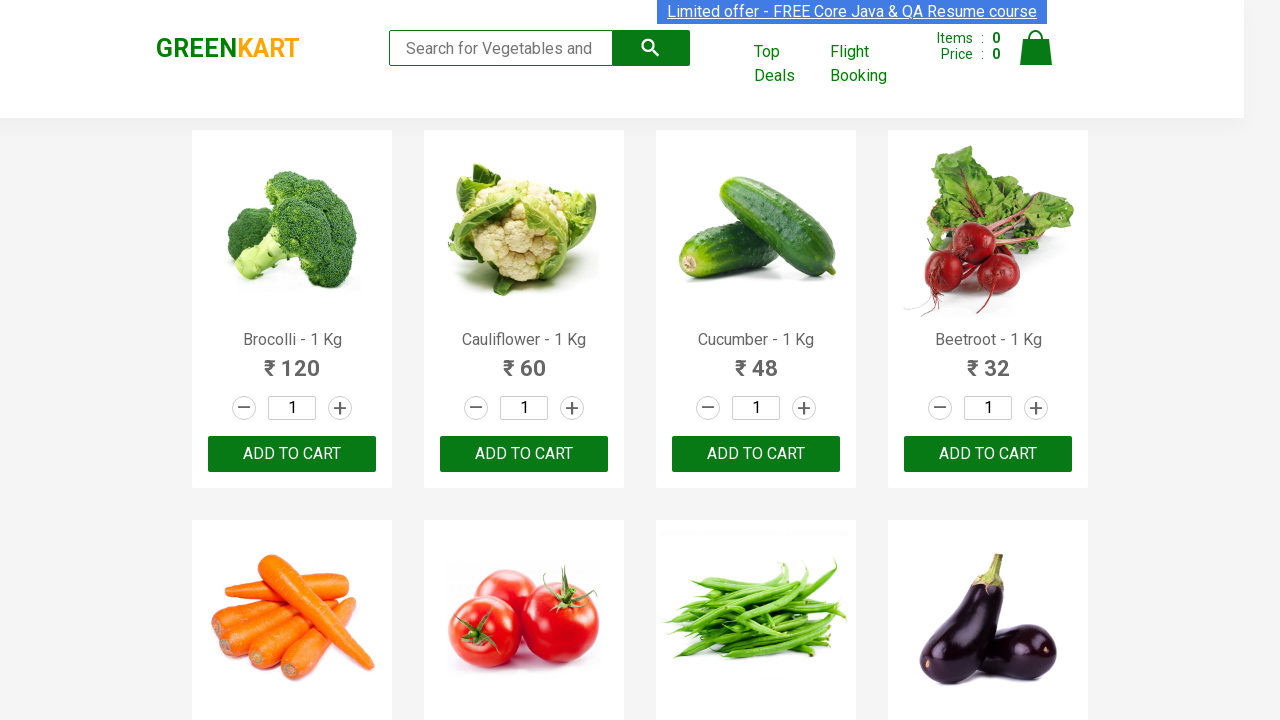

Read product name: Raspberry - 1/4 Kg
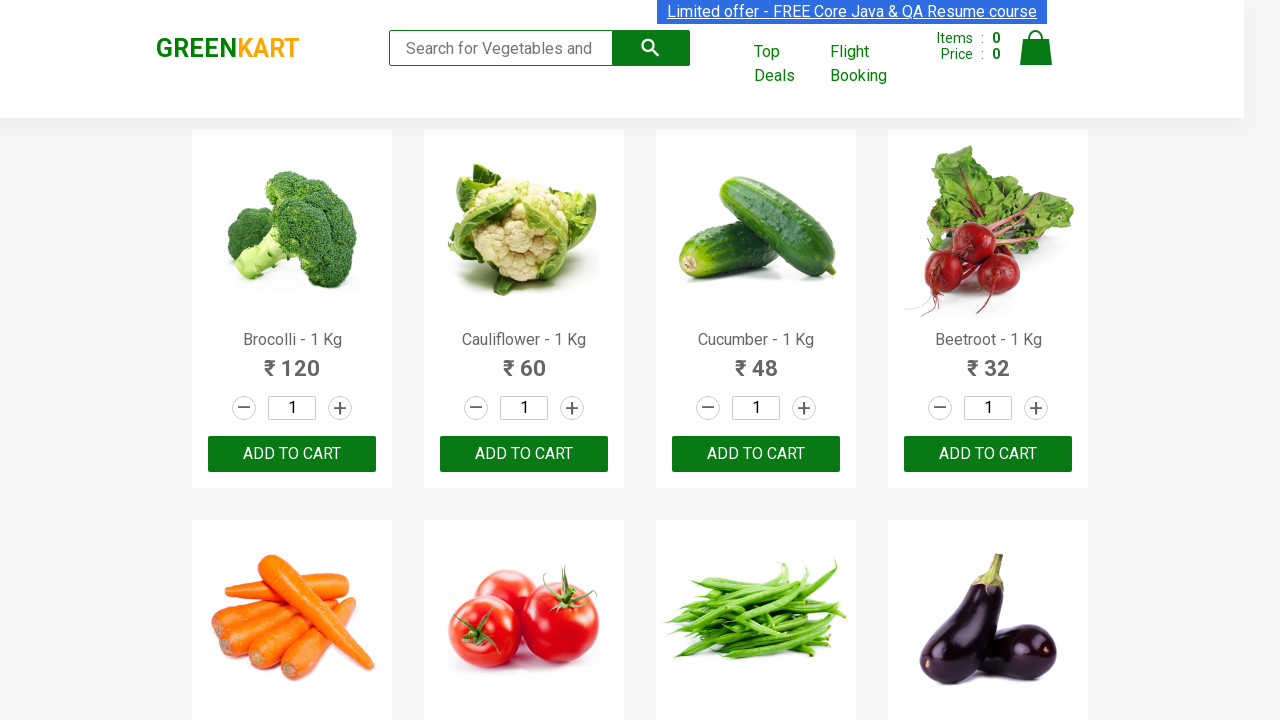

Read product name: Strawberry - 1/4 Kg
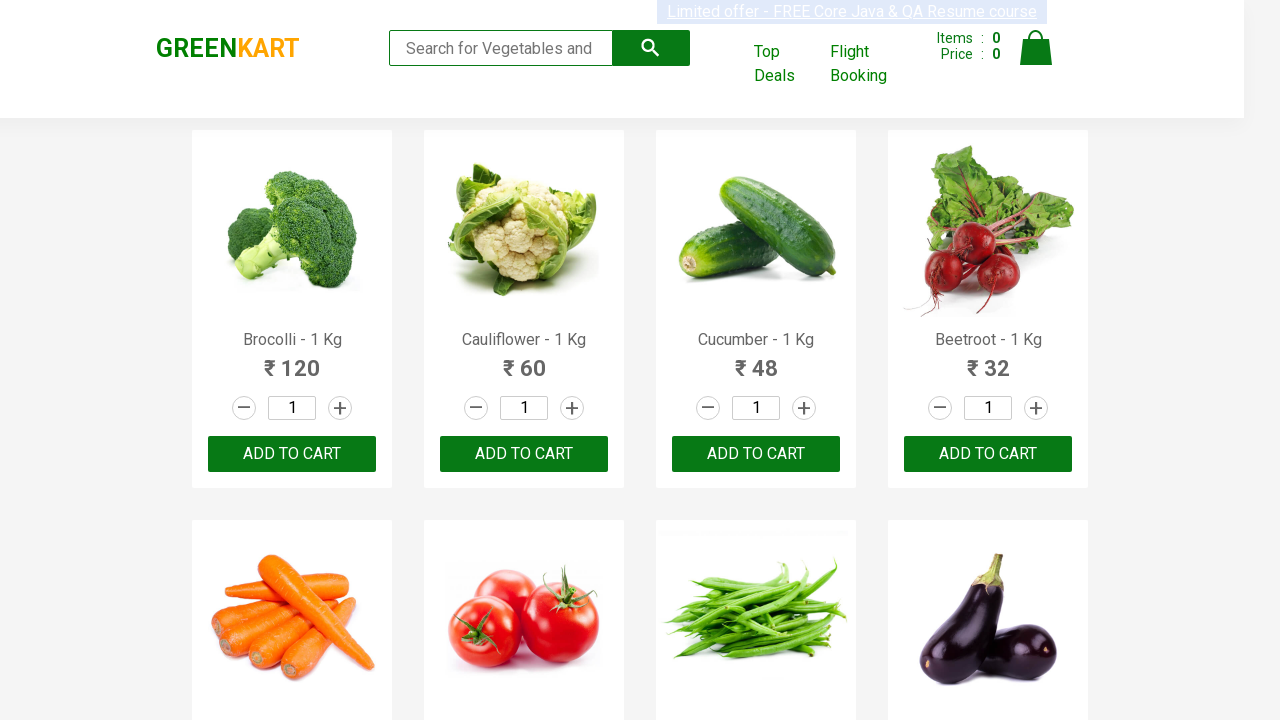

Read product name: Water Melon - 1 Kg
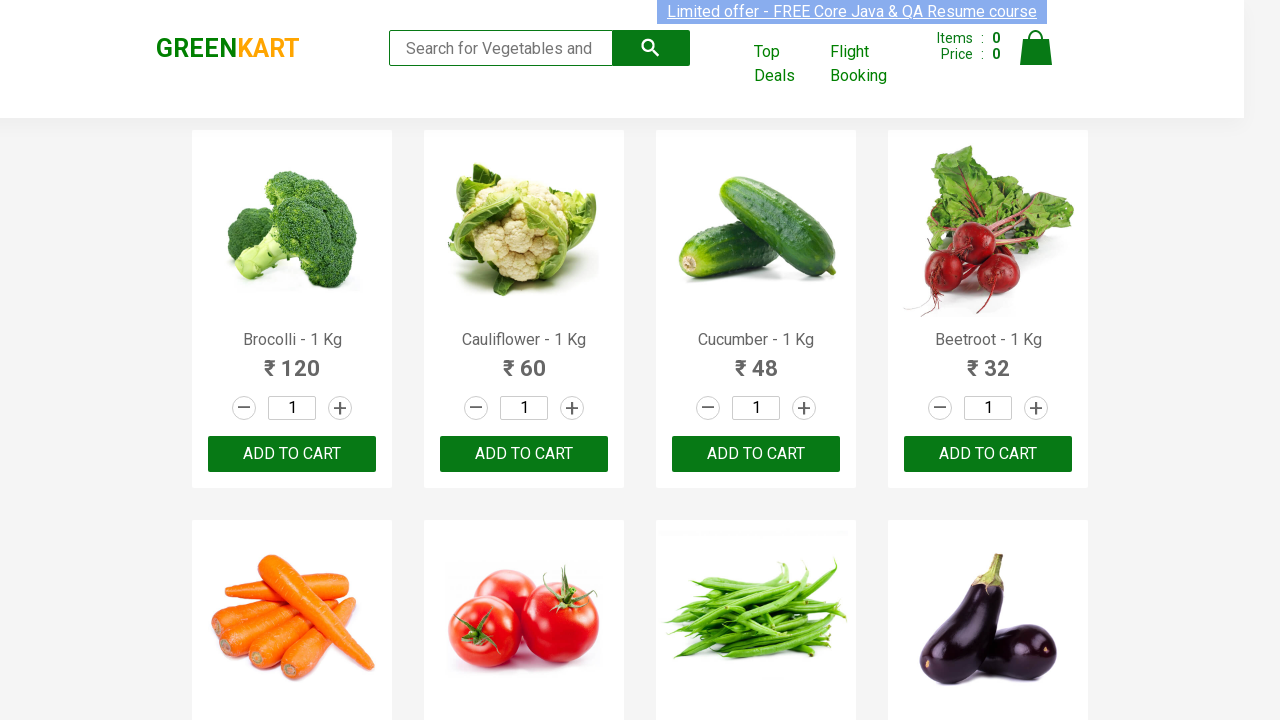

Read product name: Almonds - 1/4 Kg
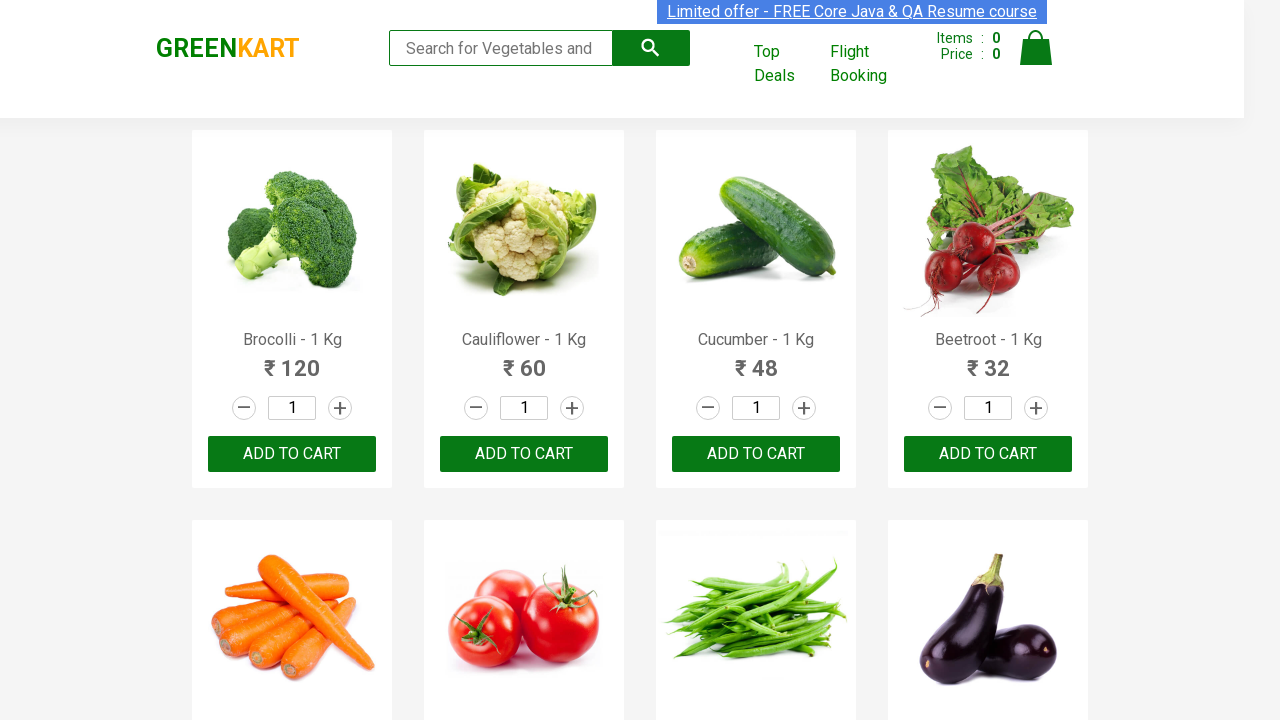

Read product name: Pista - 1/4 Kg
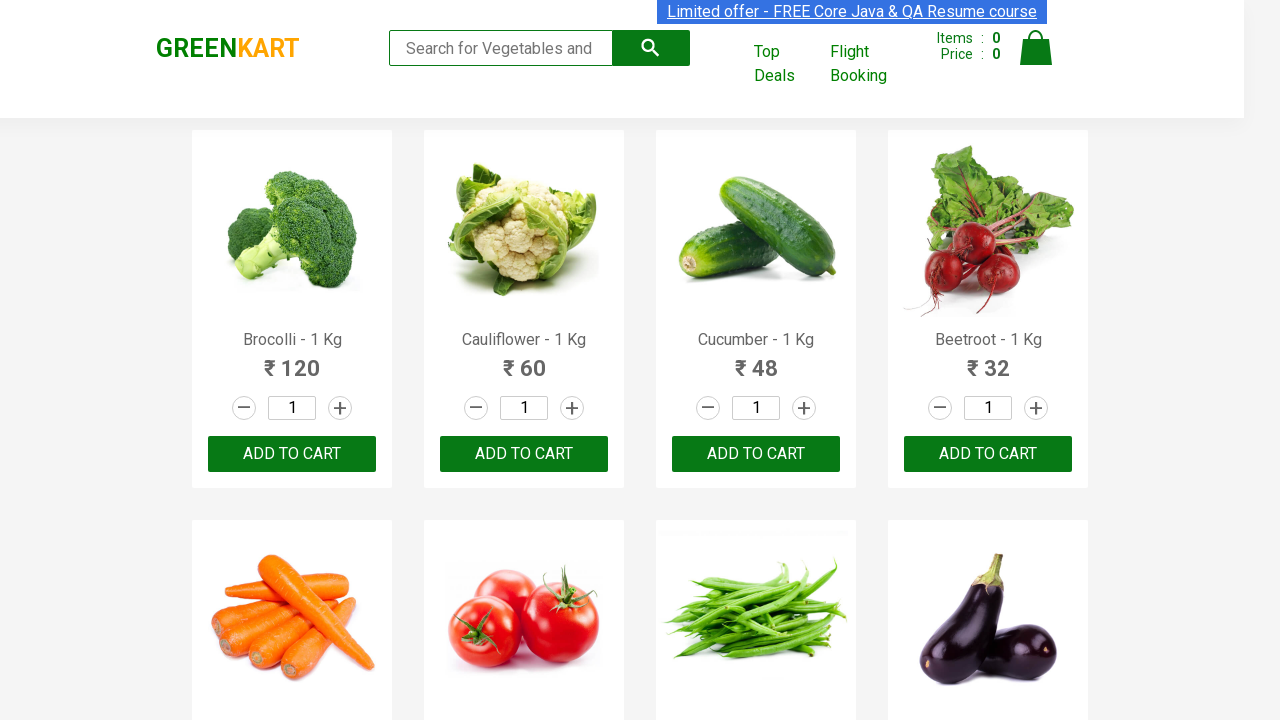

Read product name: Nuts Mixture - 1 Kg
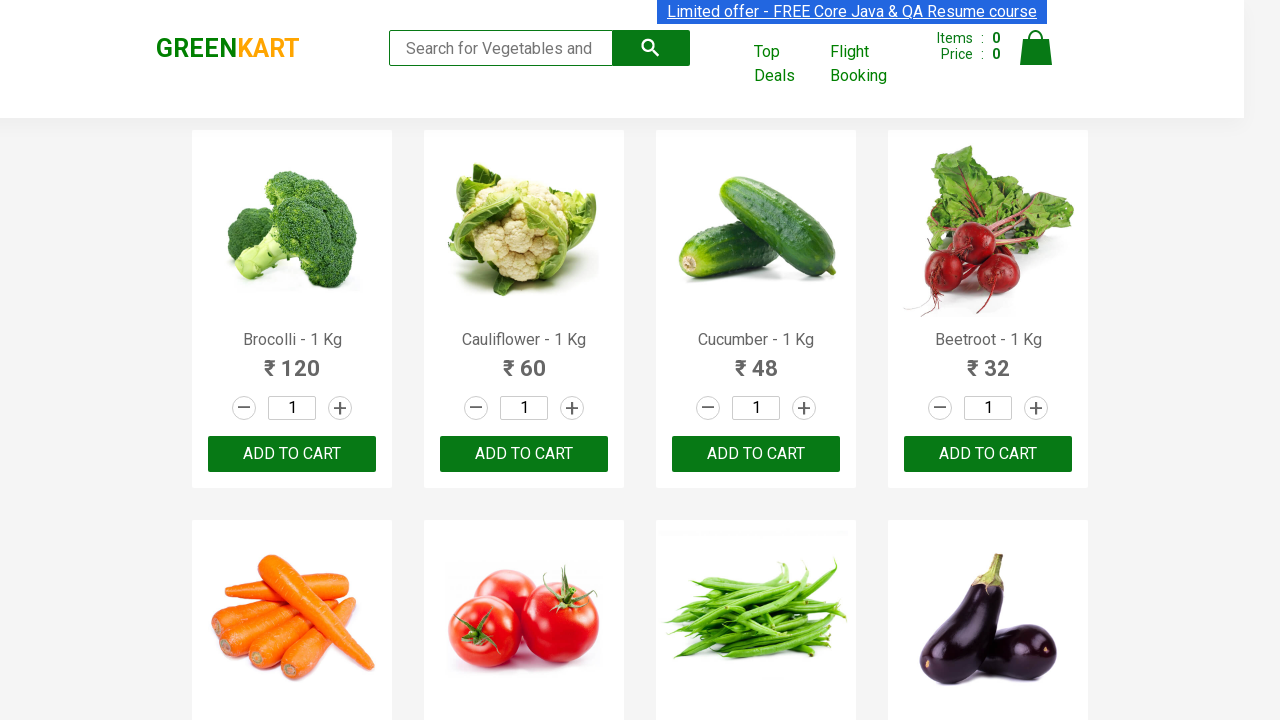

Read product name: Cashews - 1 Kg
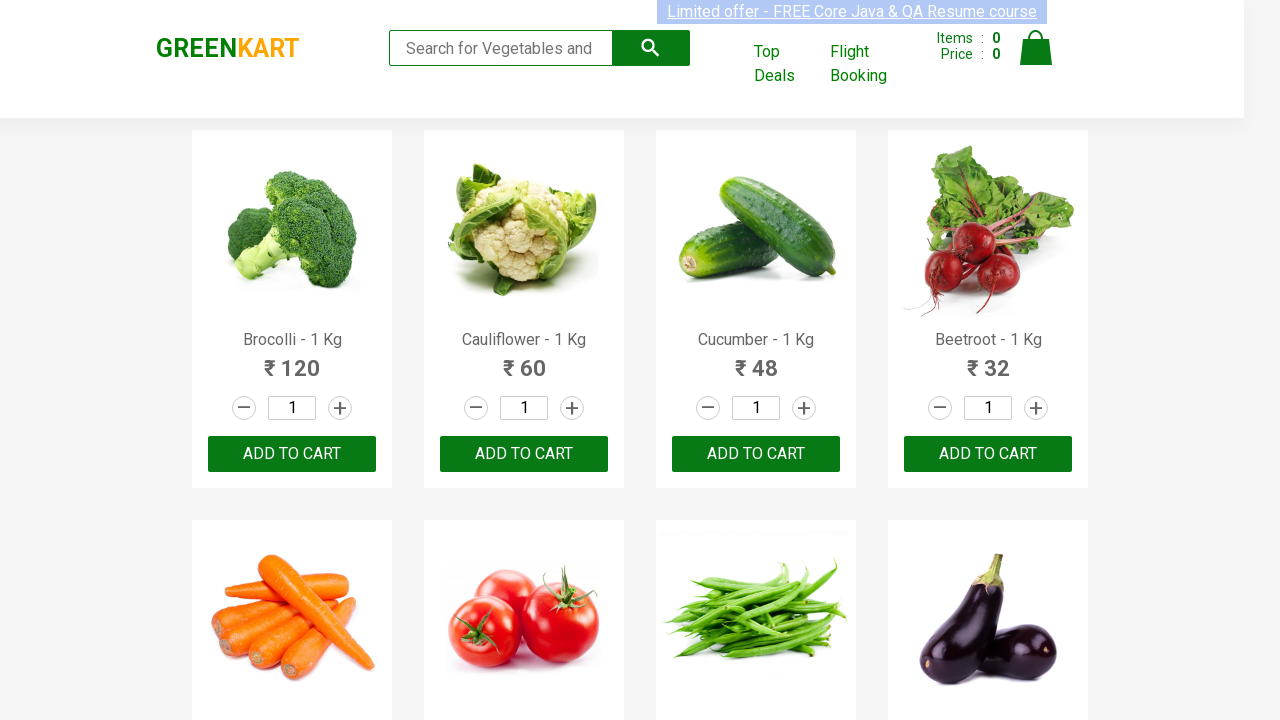

Read product name: Walnuts - 1/4 Kg
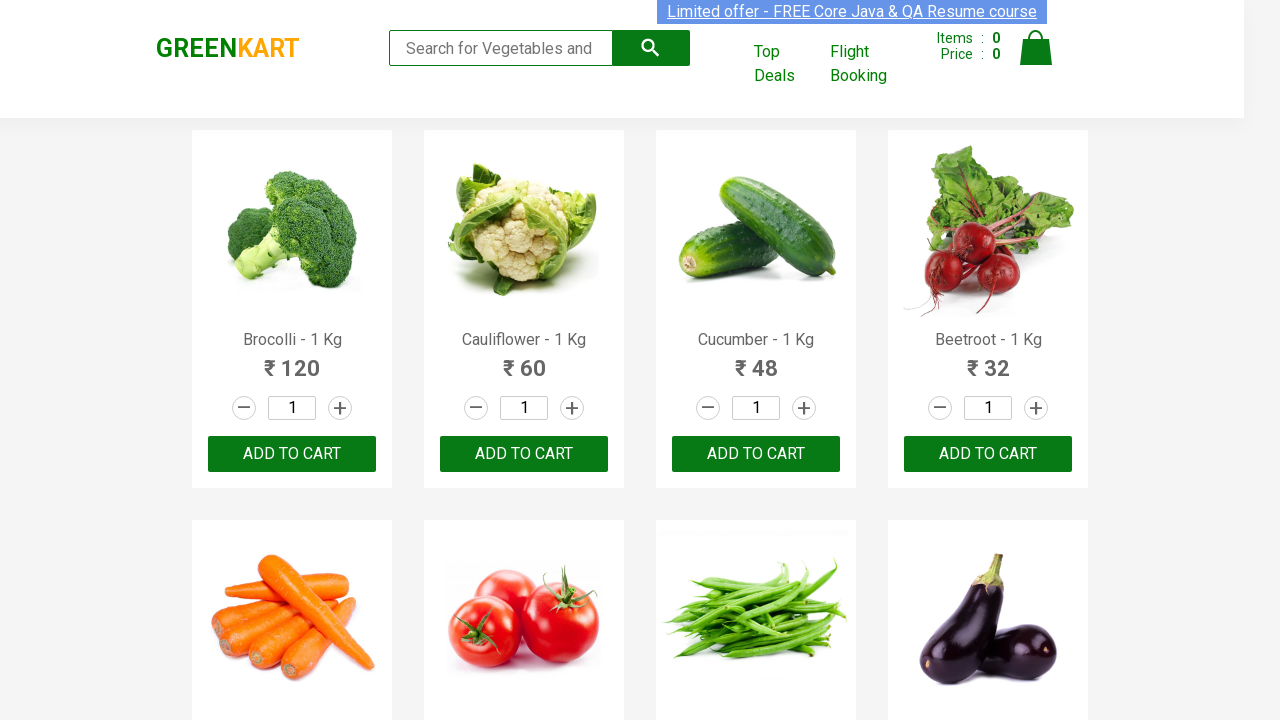

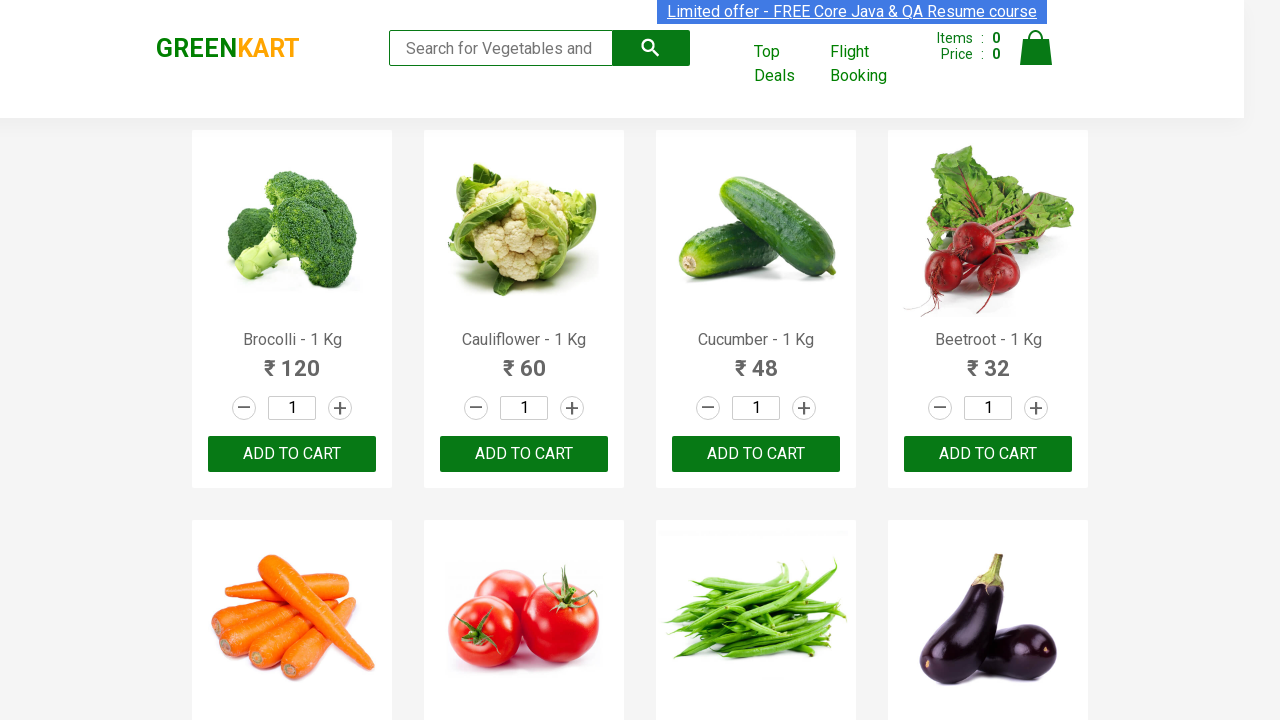